Tests that the items left counter decrements to zero when a note is marked as complete by clicking the checkbox.

Starting URL: https://nlandegren.github.io/frontend-assignment-03/

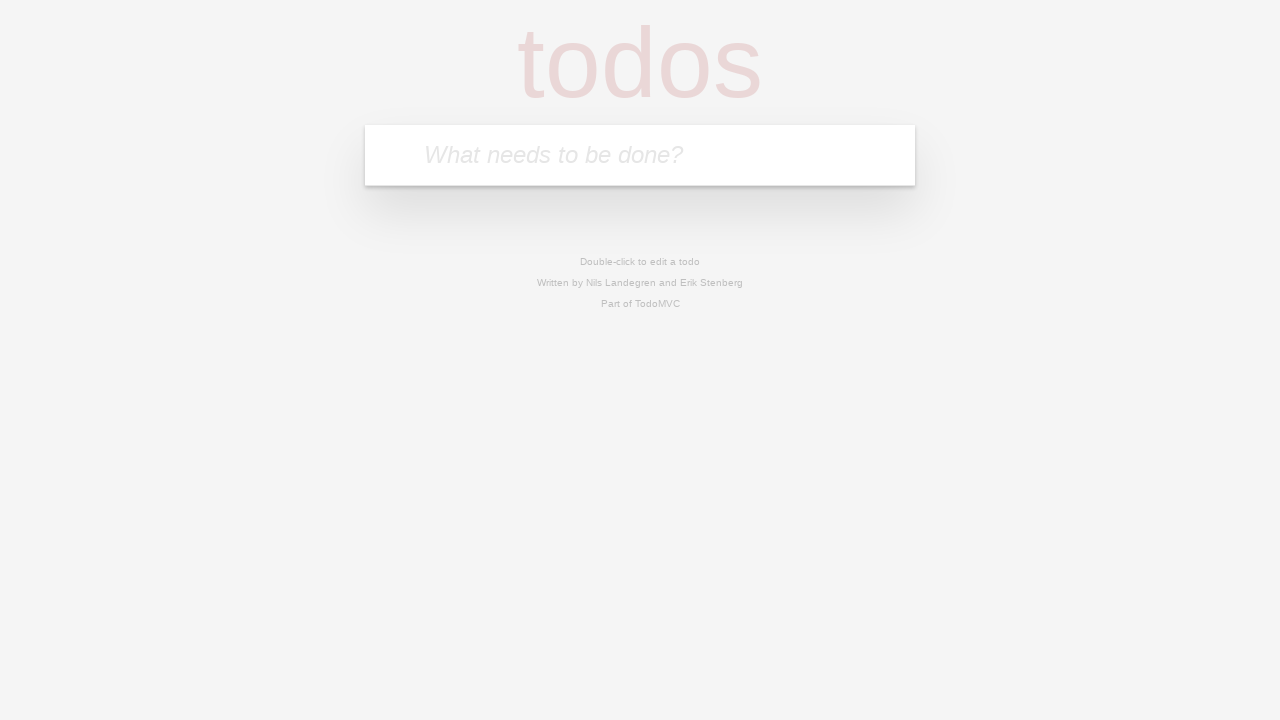

Filled new item input with 'Lorem Ipsum' on #new-item
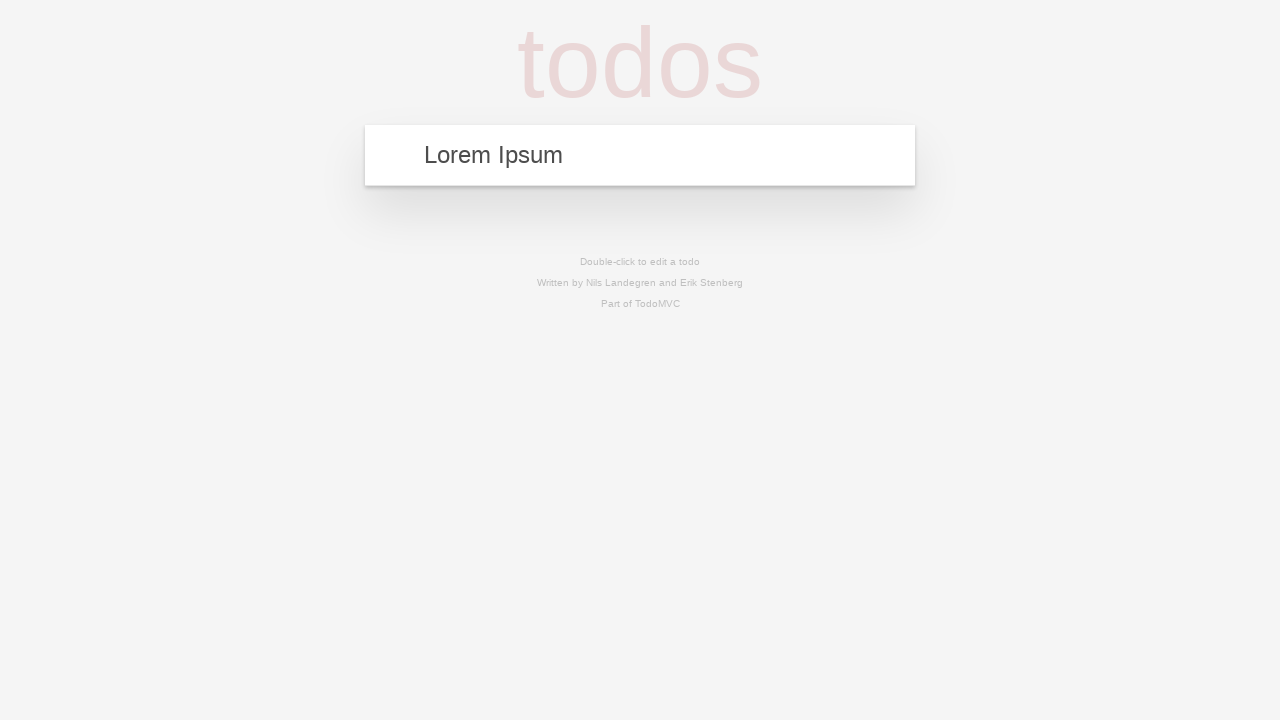

Pressed Enter to add the note on #new-item
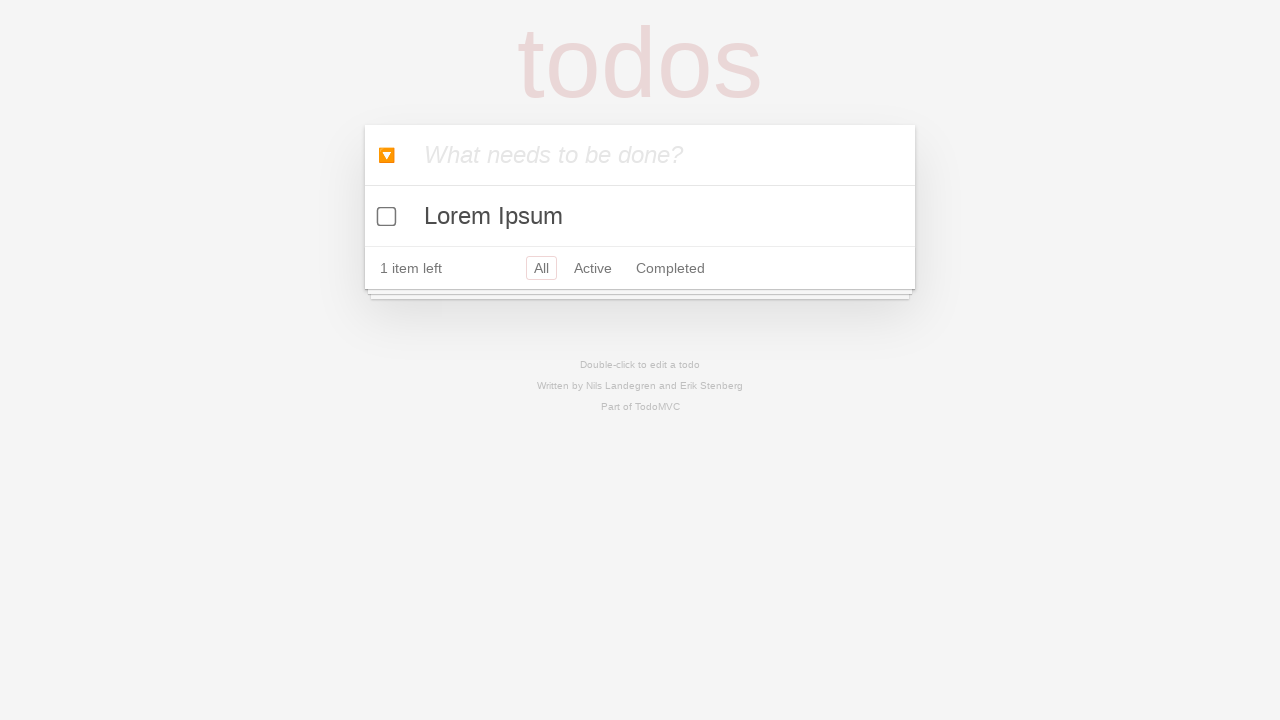

Items left counter appeared
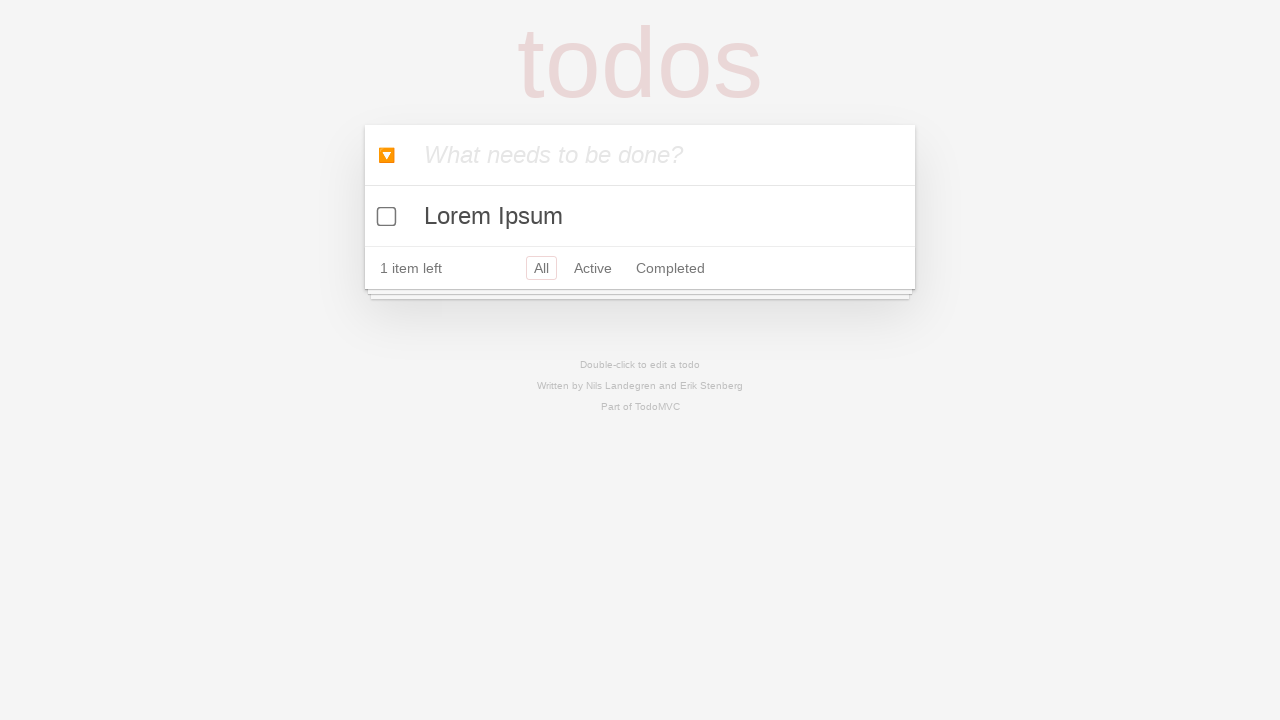

Clicked checkbox to mark item complete at (387, 216) on #mark-complete
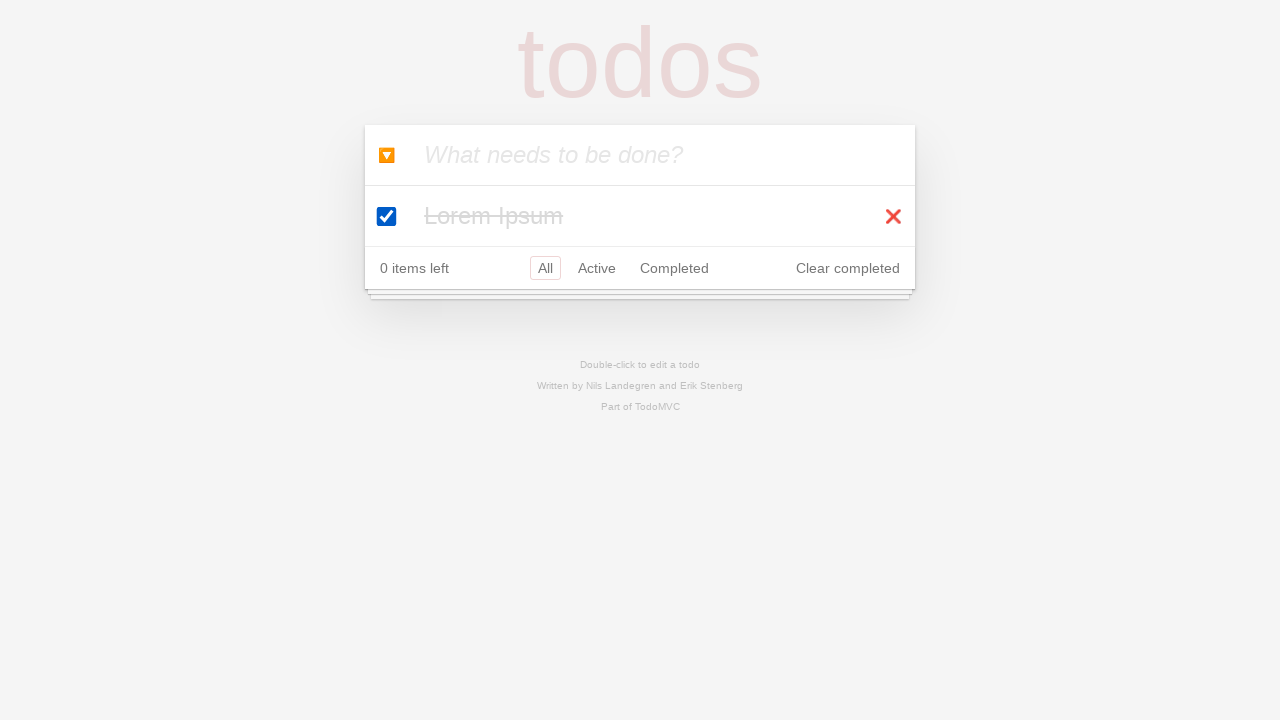

Items left counter updated after marking item complete
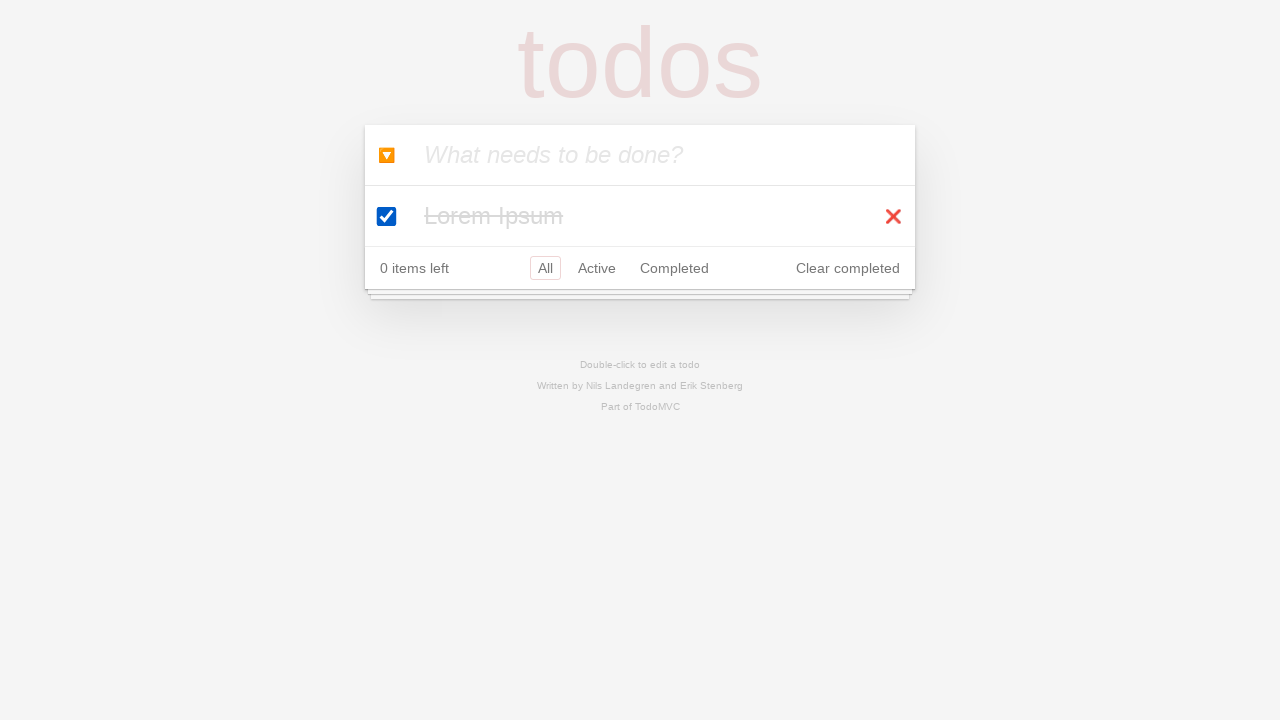

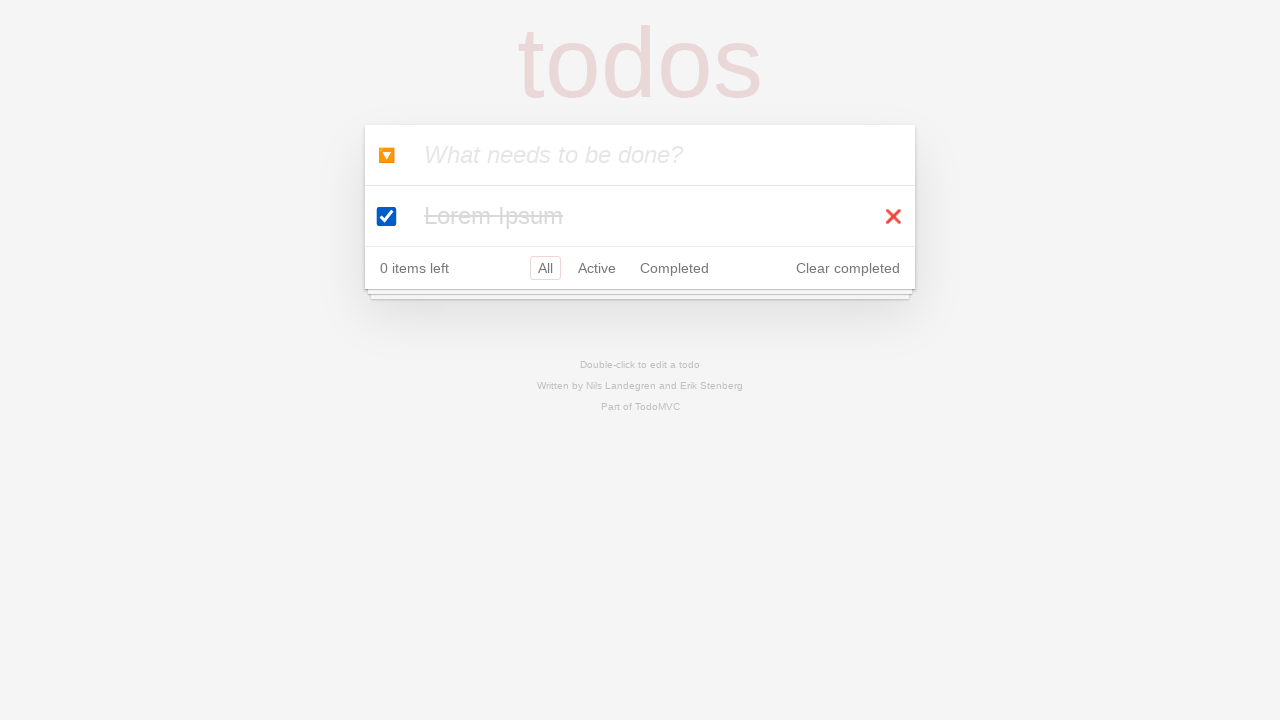